Tests W3Schools search functionality by searching for "Java Tutorial" and verifying the search results

Starting URL: https://www.w3schools.com/

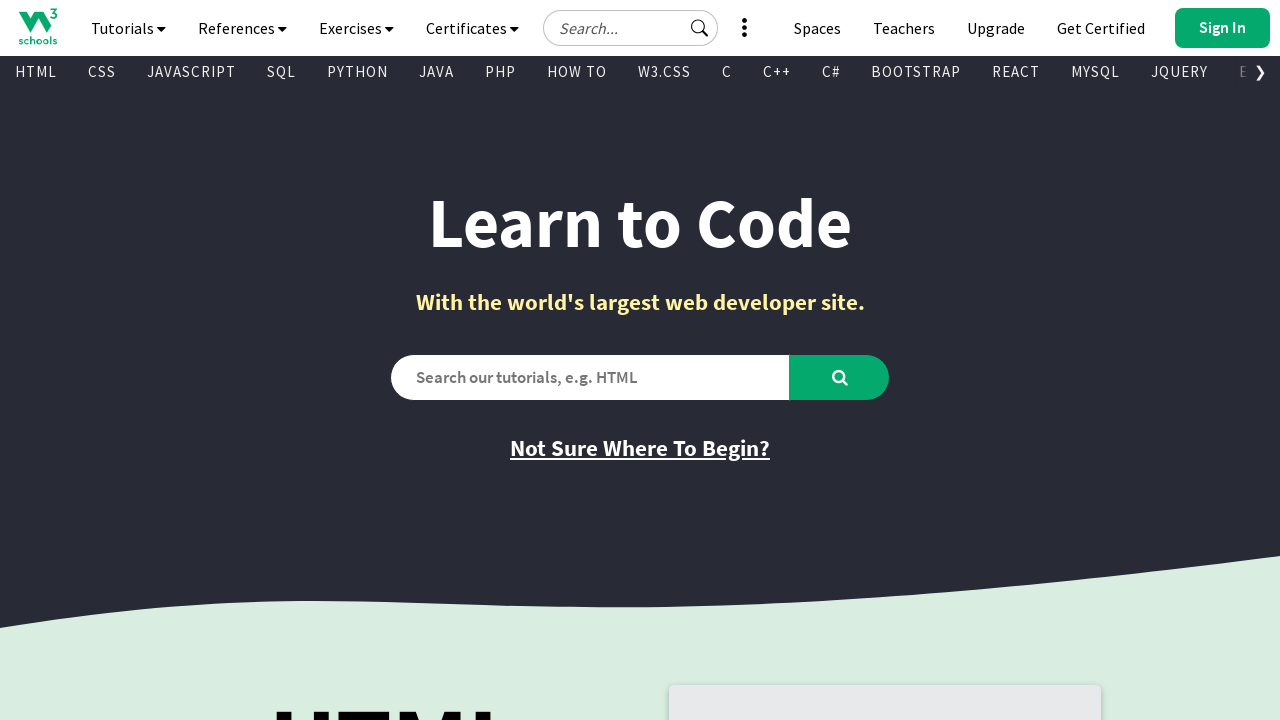

Filled search box with 'Java Tutorial' on #search2
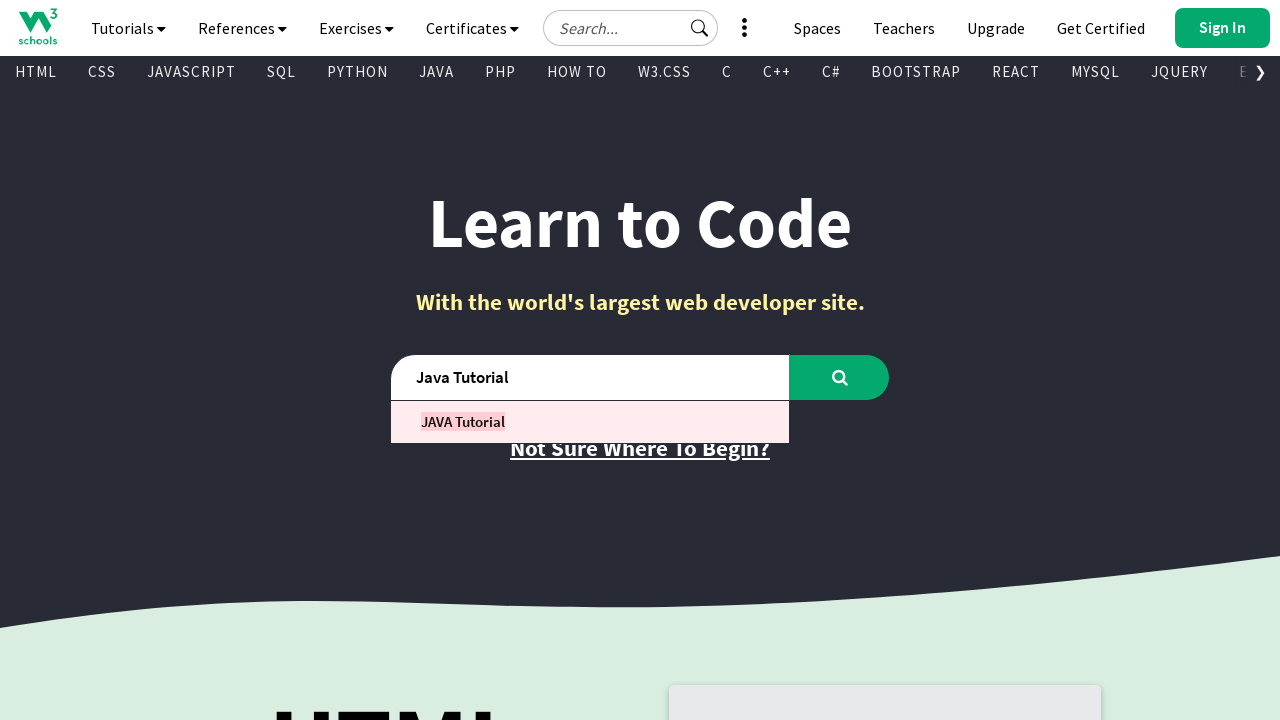

Clicked search button at (840, 377) on #learntocode_searchbtn
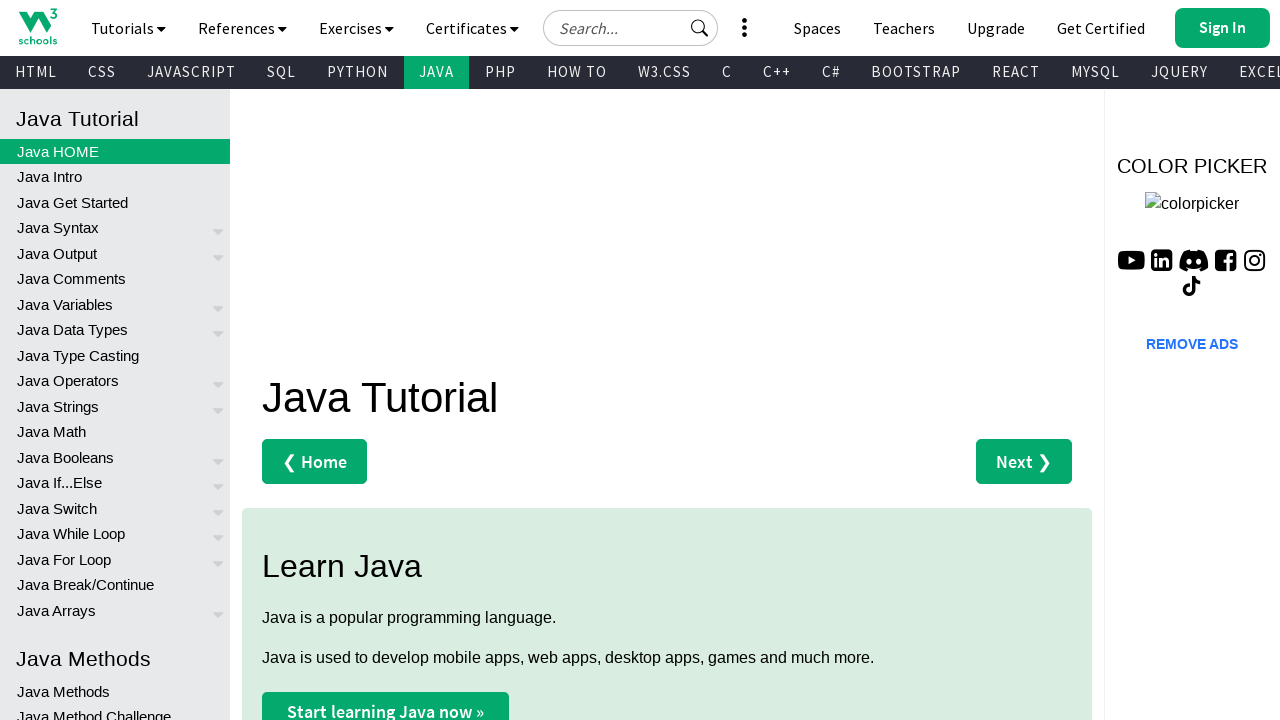

Search results loaded and first result visible
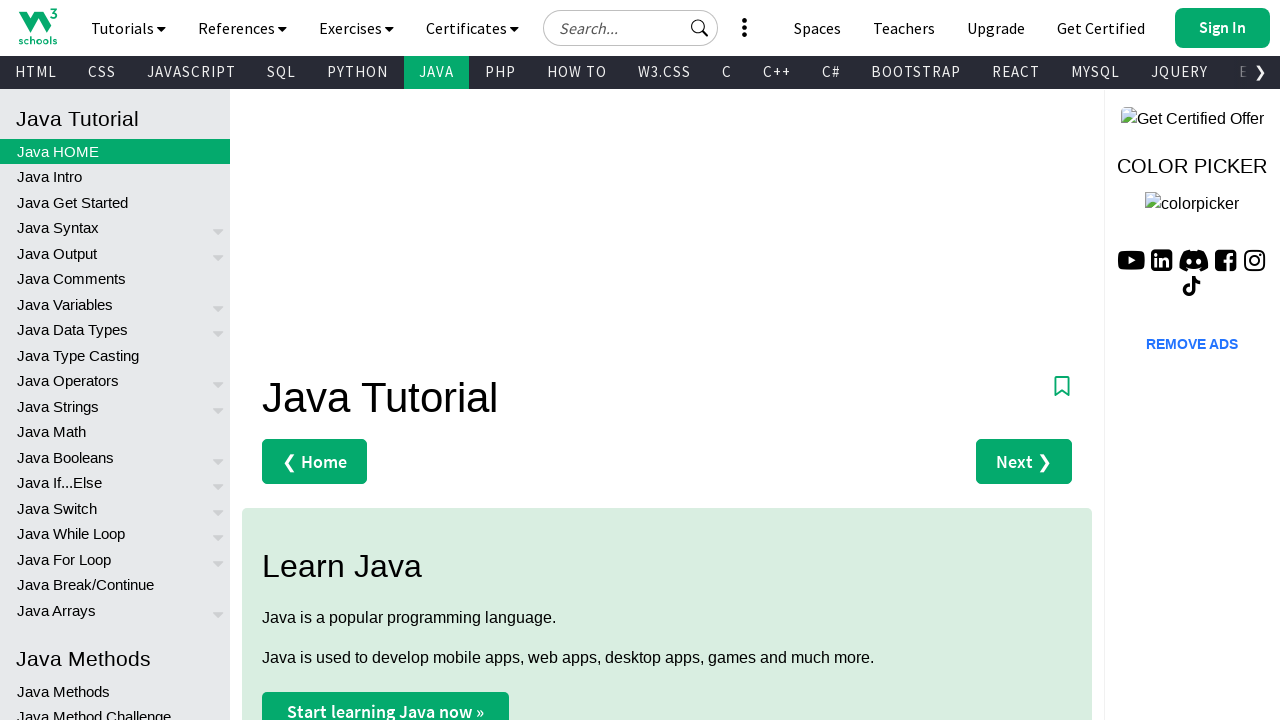

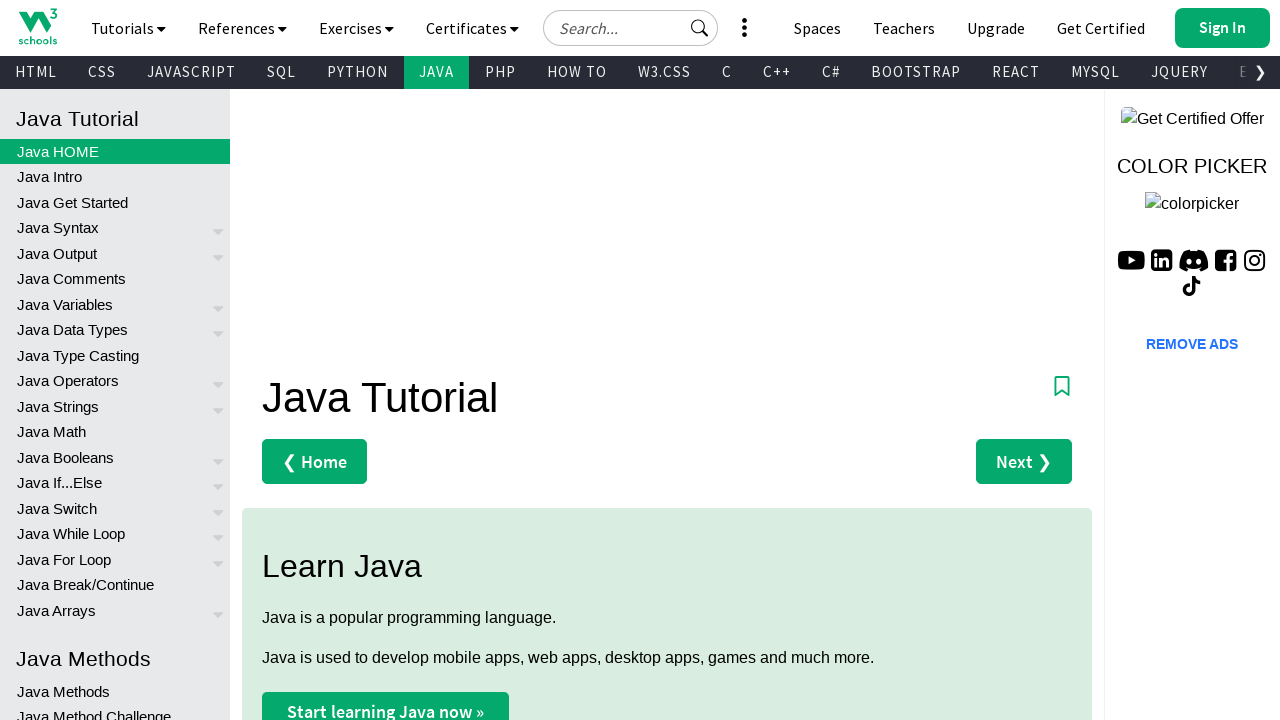